Navigates to login/signup page and verifies that the "New User Signup!" text is visible

Starting URL: http://automationexercise.com

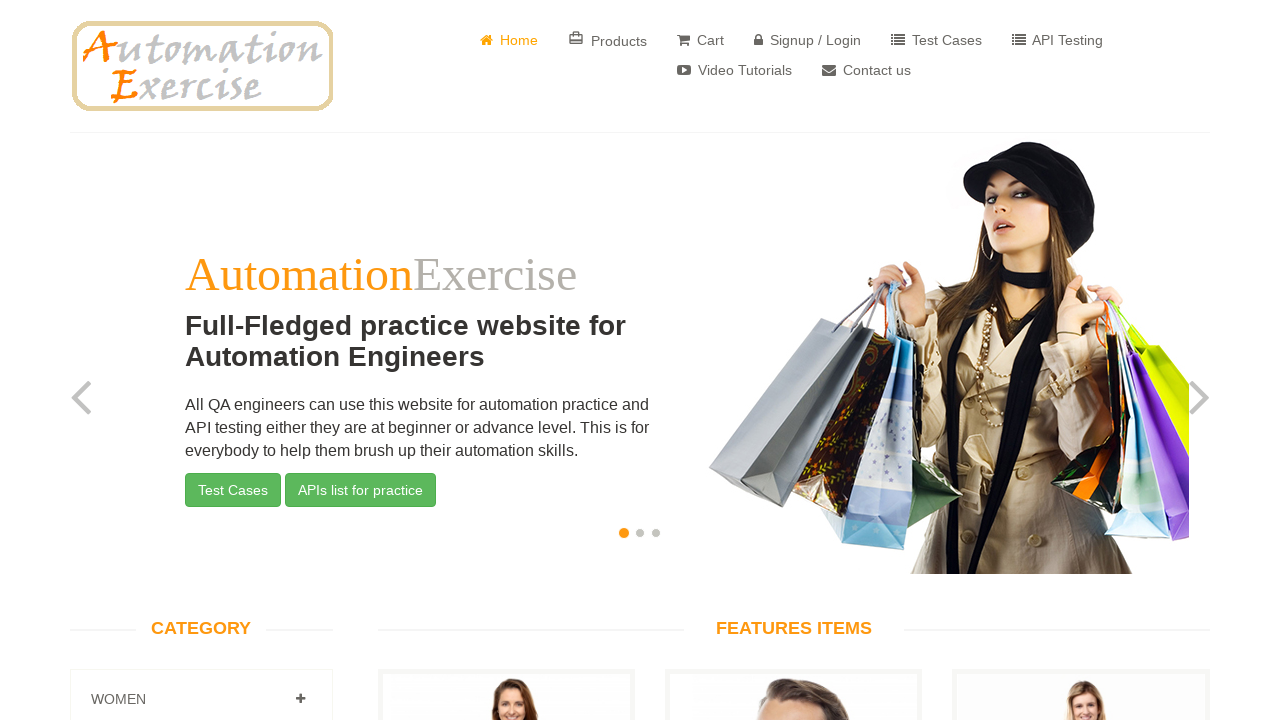

Clicked on login/signup link at (808, 40) on a[href='/login']
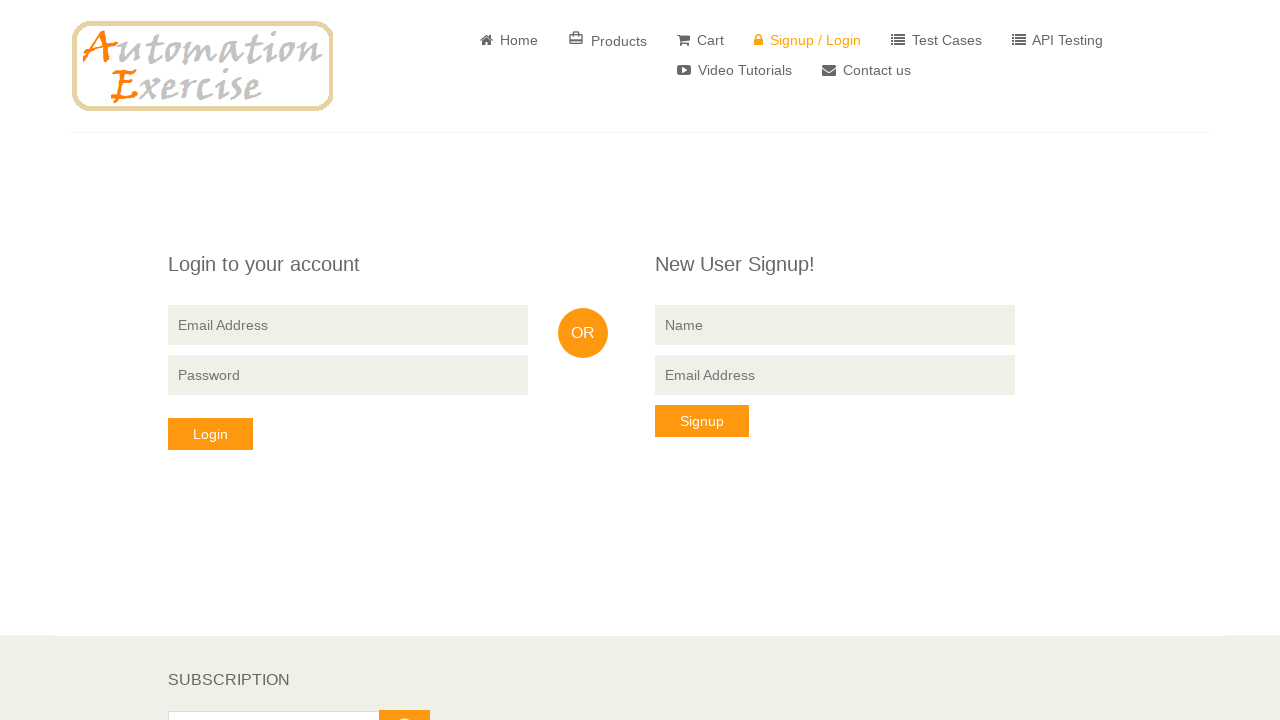

Waited for 'New User Signup!' text to be visible
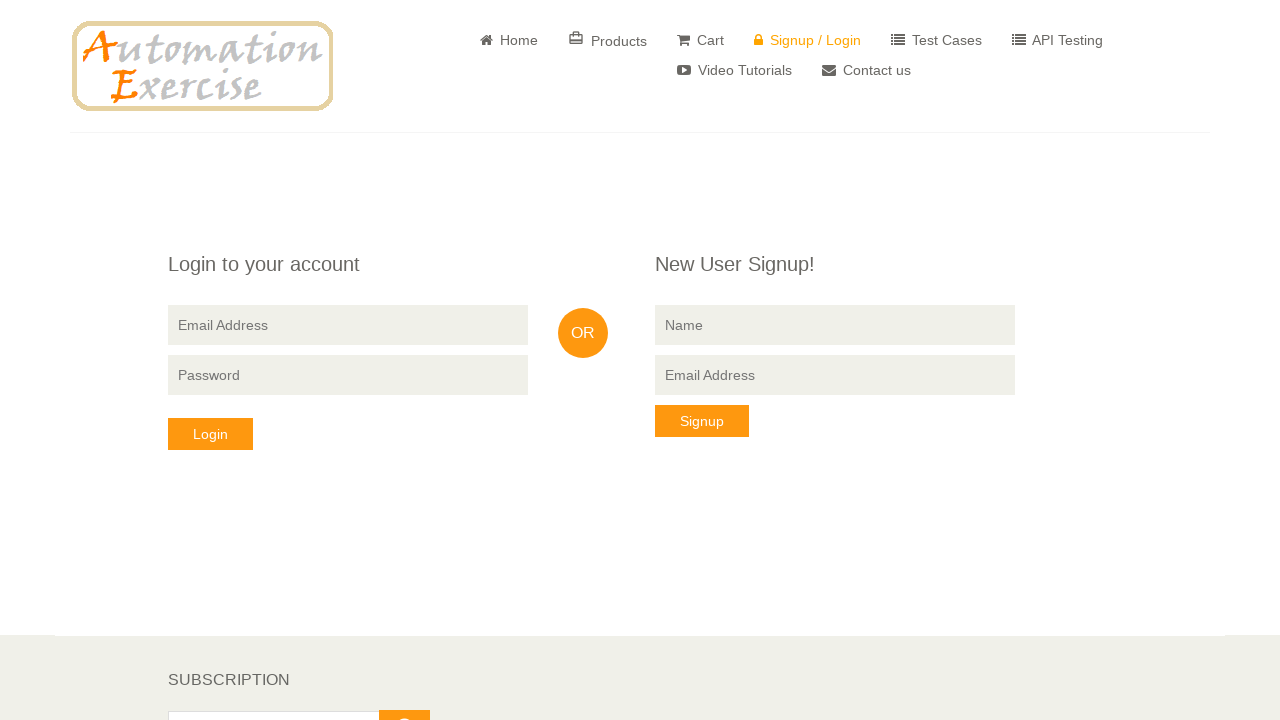

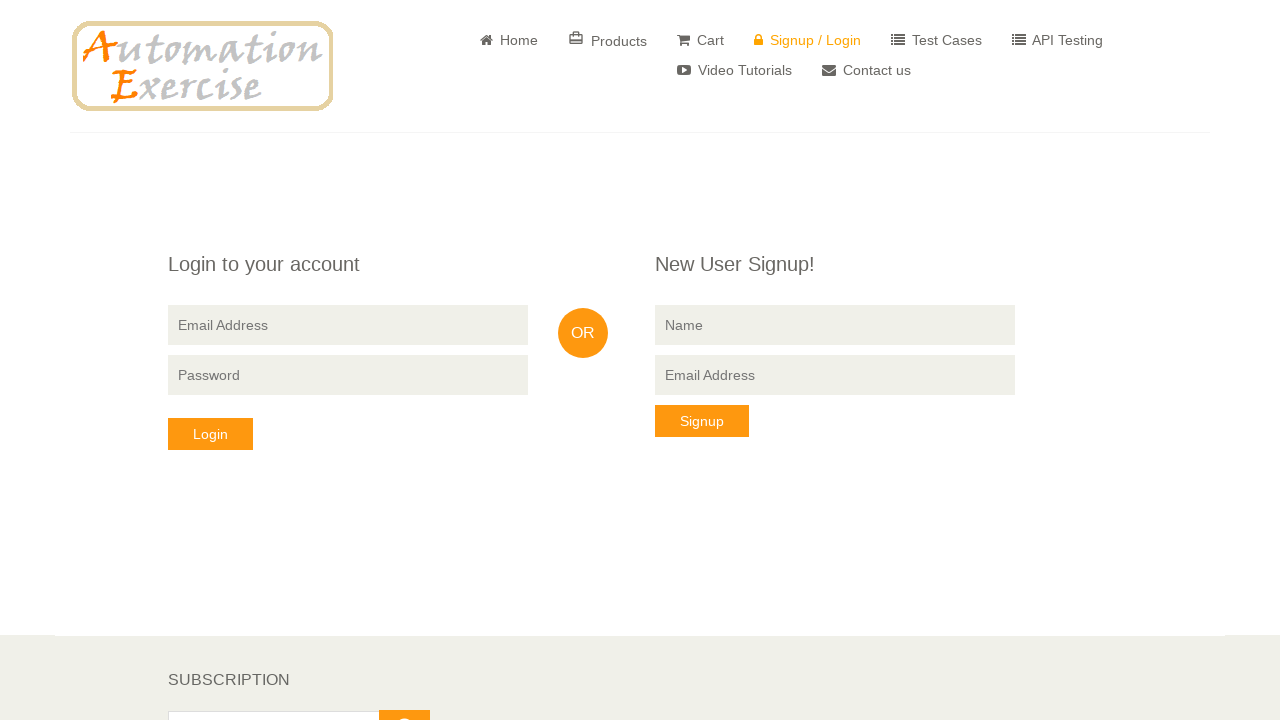